Tests the product review submission flow by navigating to a product, selecting the reviews tab, giving a 5-star rating, and filling out the review form with comment, name, and email before submitting.

Starting URL: https://practice.automationtesting.in/

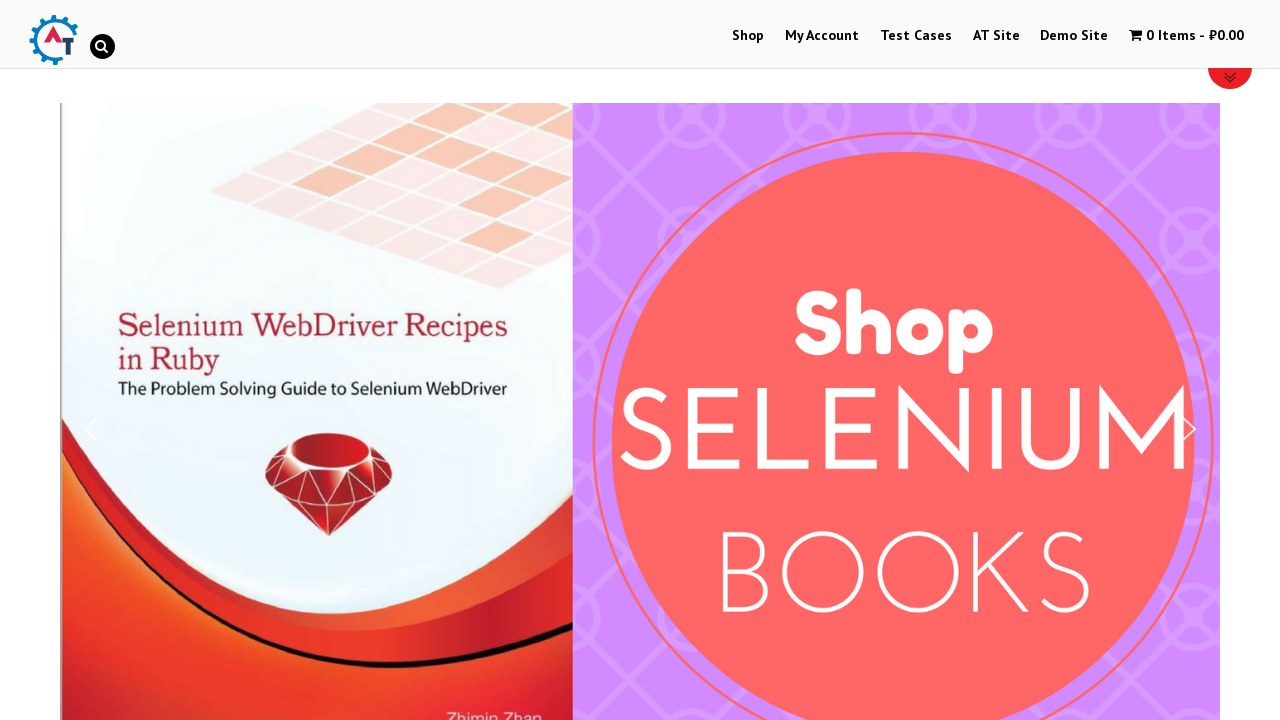

Scrolled down 600px to view products
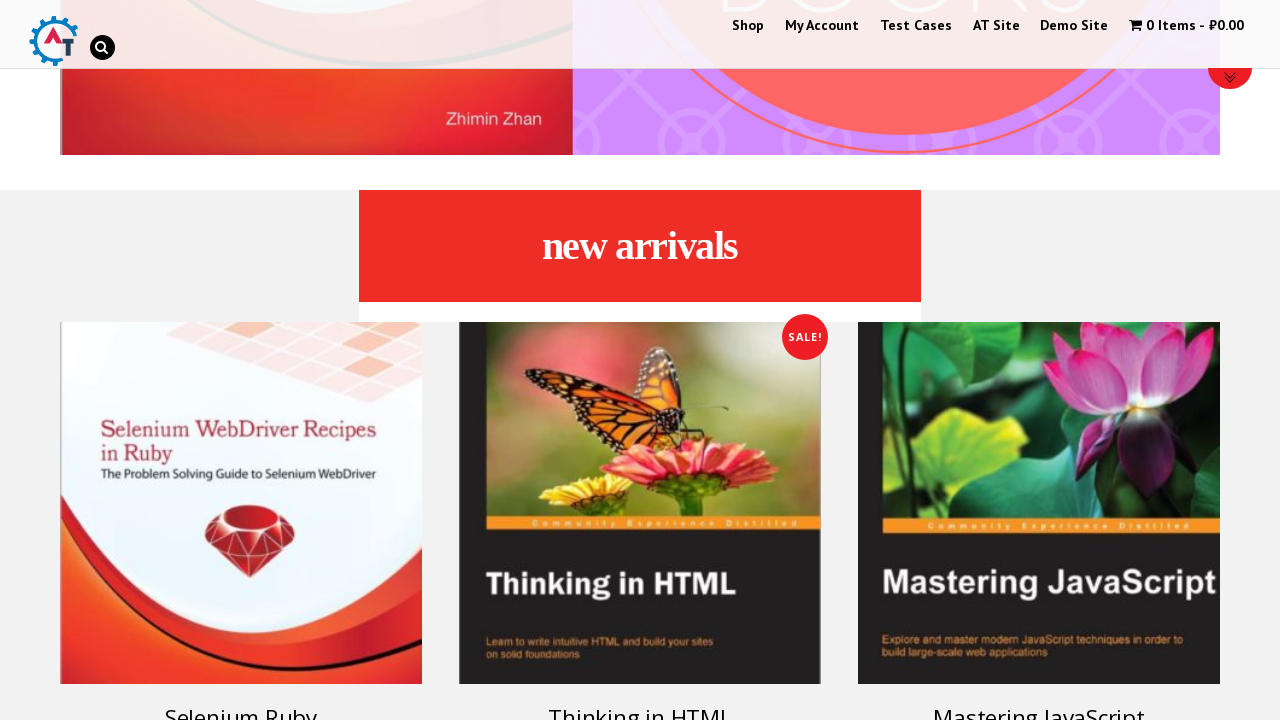

Clicked on Selenium Ruby book product at (241, 433) on .text-22-sub_row_1-0-2-0-0
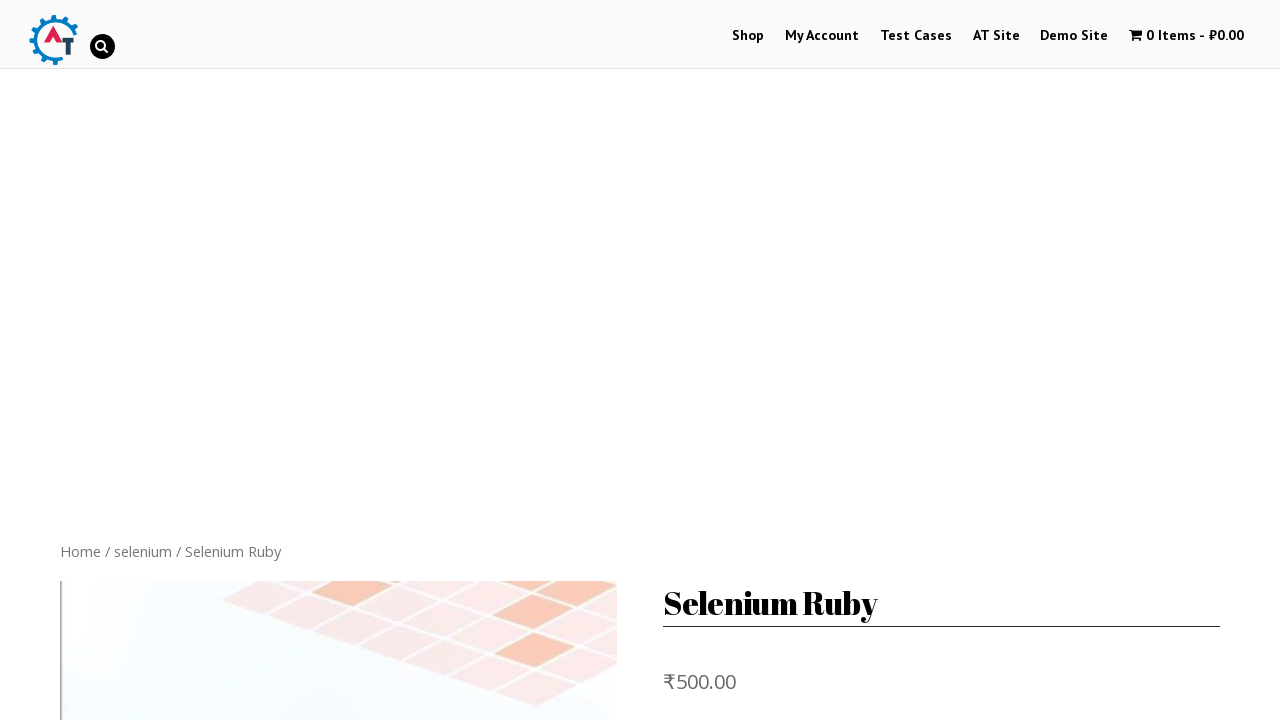

Product page loaded and Reviews tab is visible
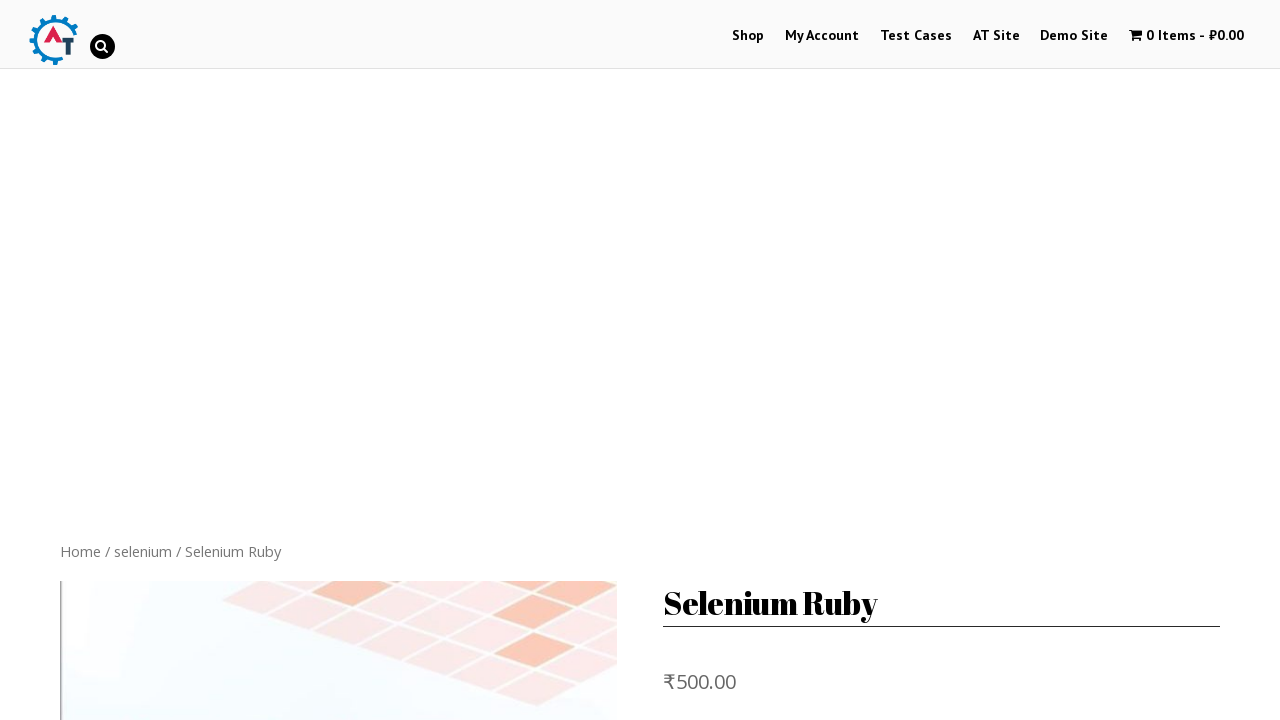

Clicked on Reviews tab at (309, 360) on .reviews_tab
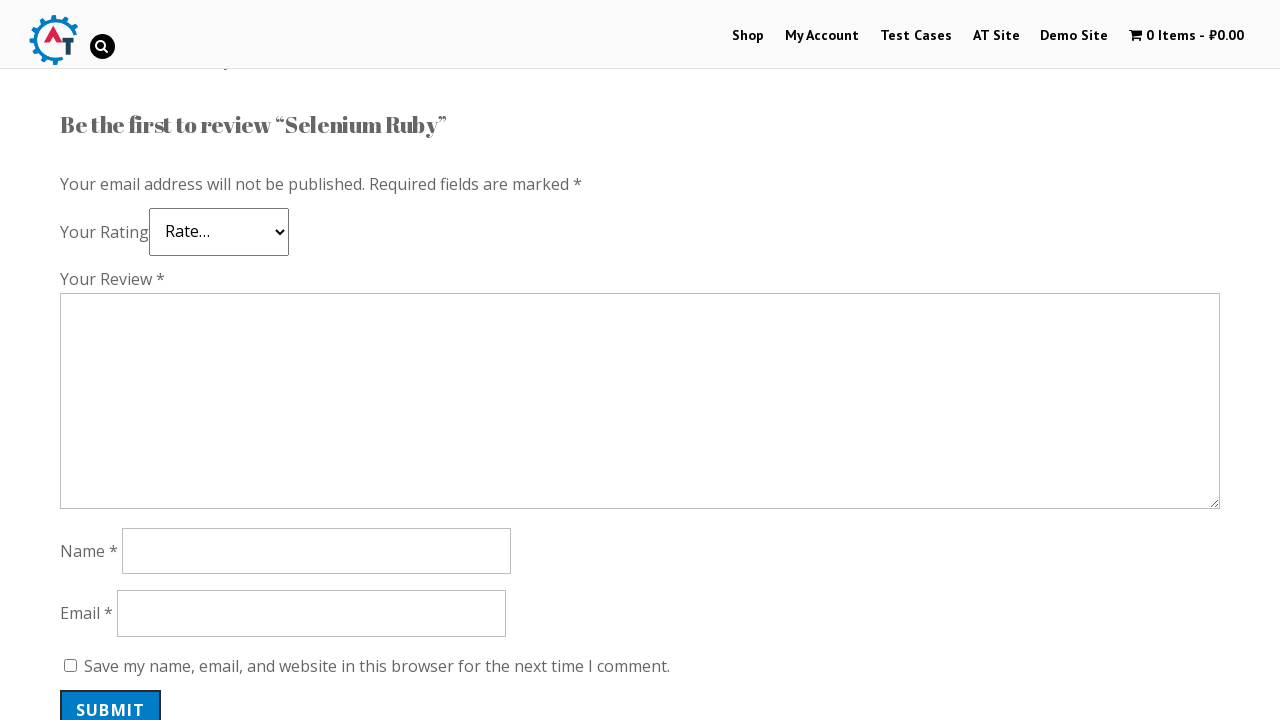

Review form loaded with 5-star rating option visible
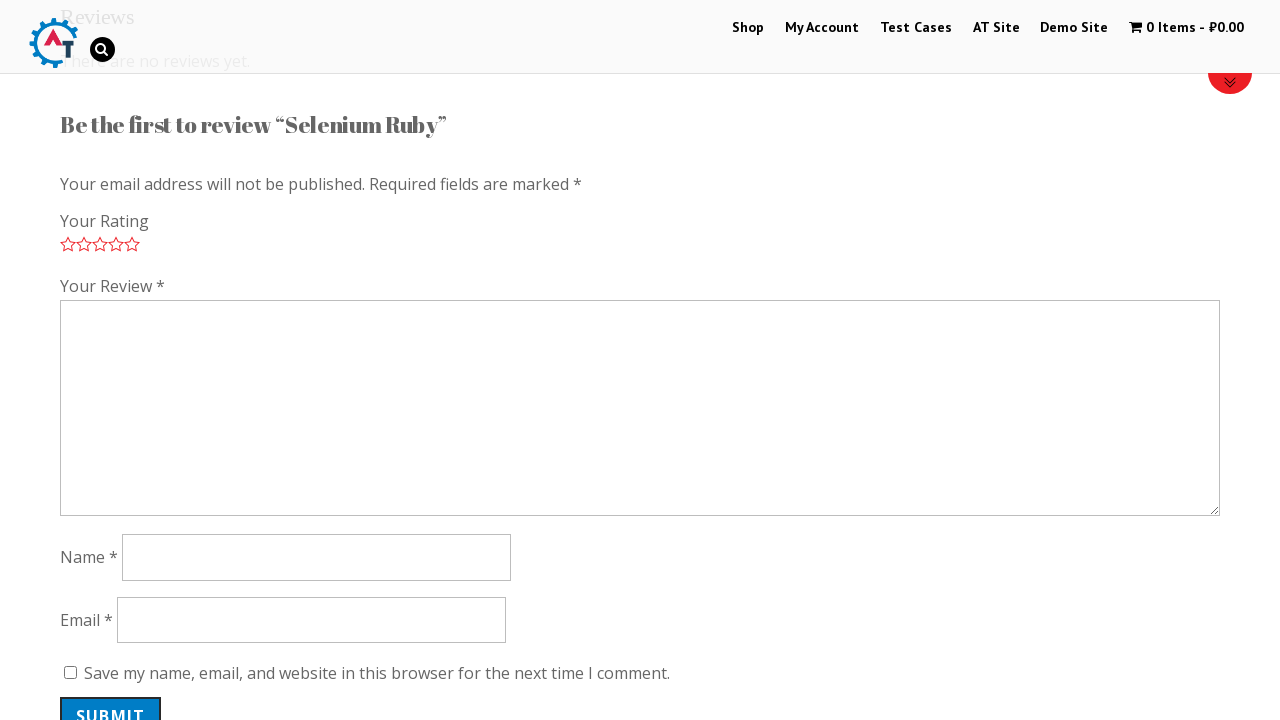

Selected 5-star rating at (132, 244) on .star-5
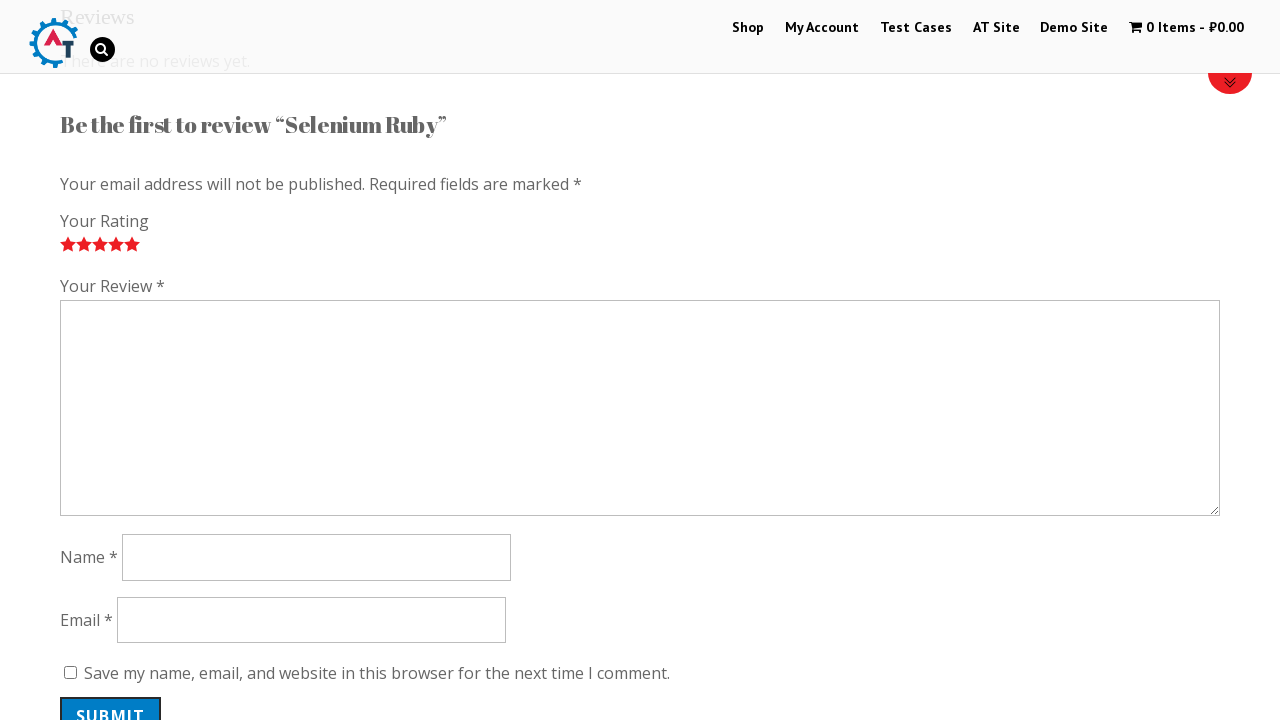

Filled in review comment: 'Great book for learning automation testing!' on #comment
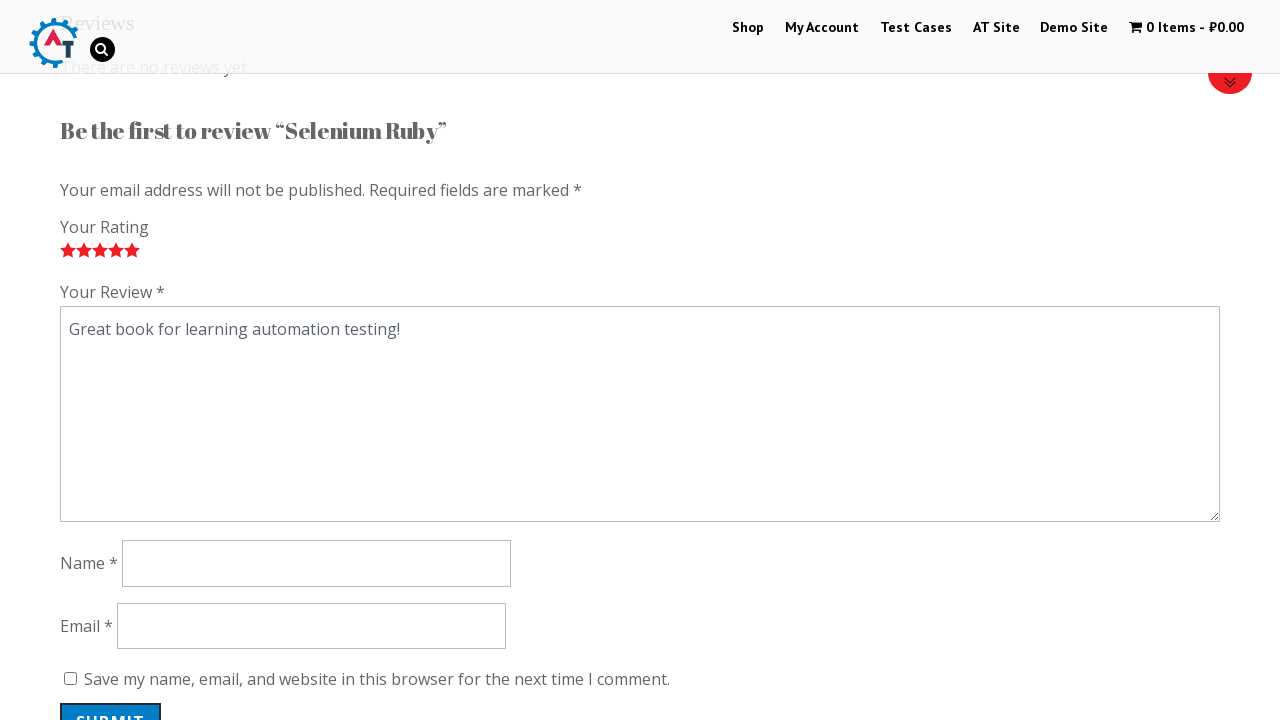

Filled in reviewer name: 'Marcus Thompson' on #author
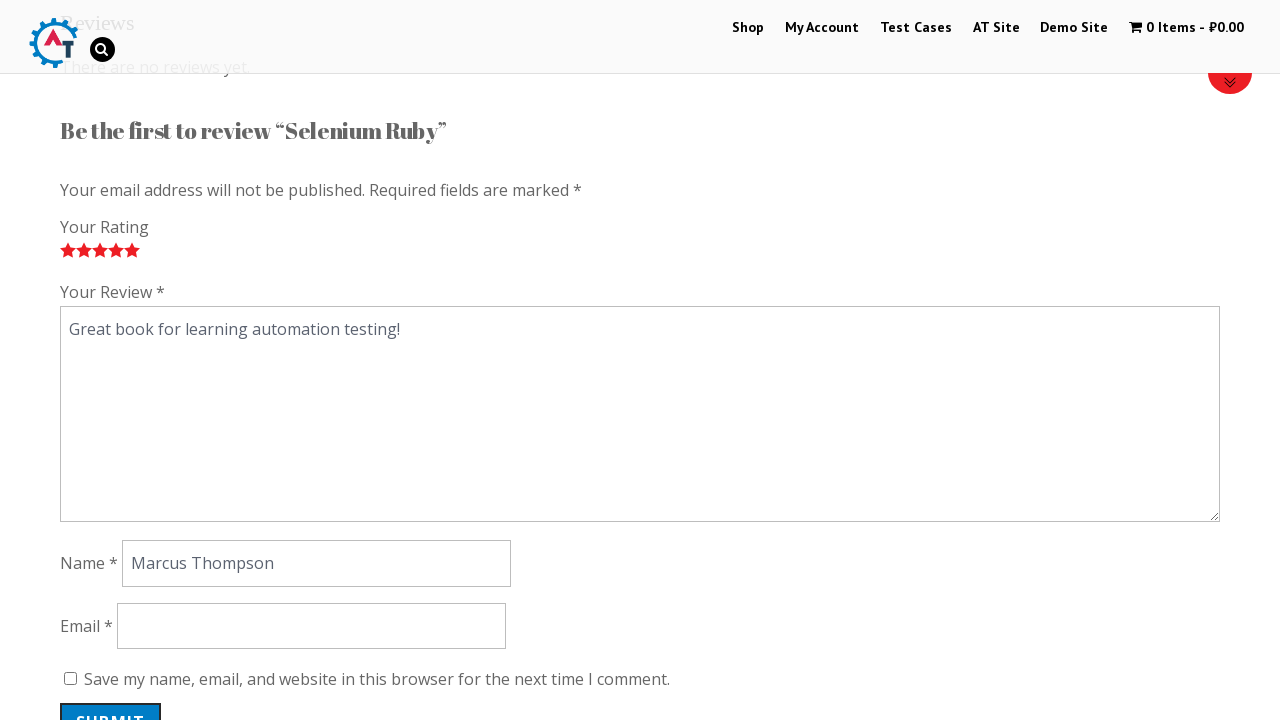

Filled in reviewer email: 'marcus.thompson@testmail.com' on #email
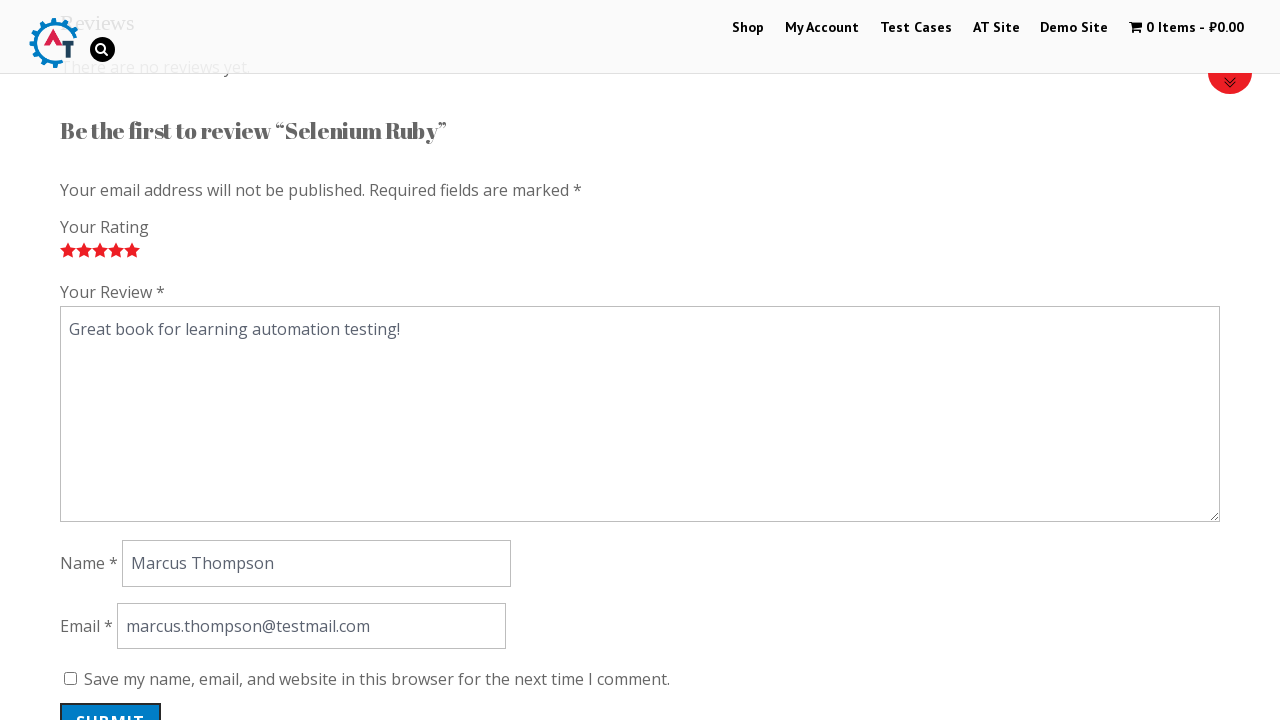

Clicked submit button to submit the product review at (111, 700) on #submit
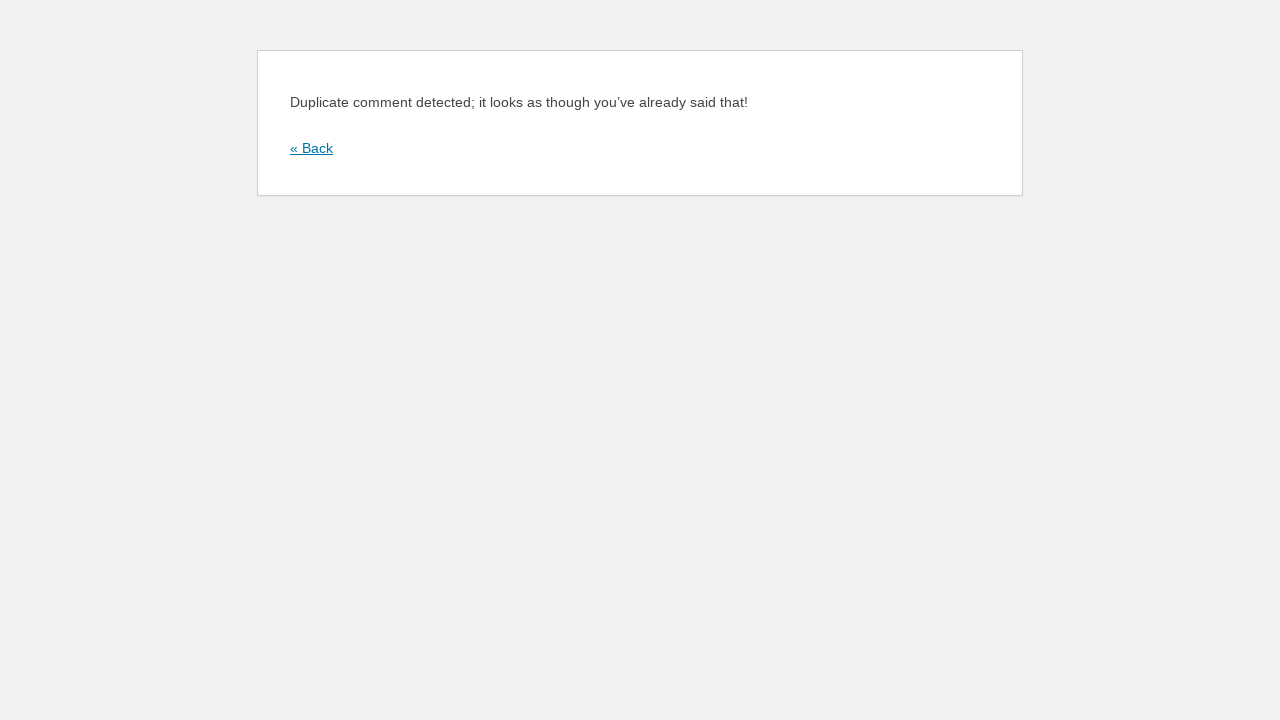

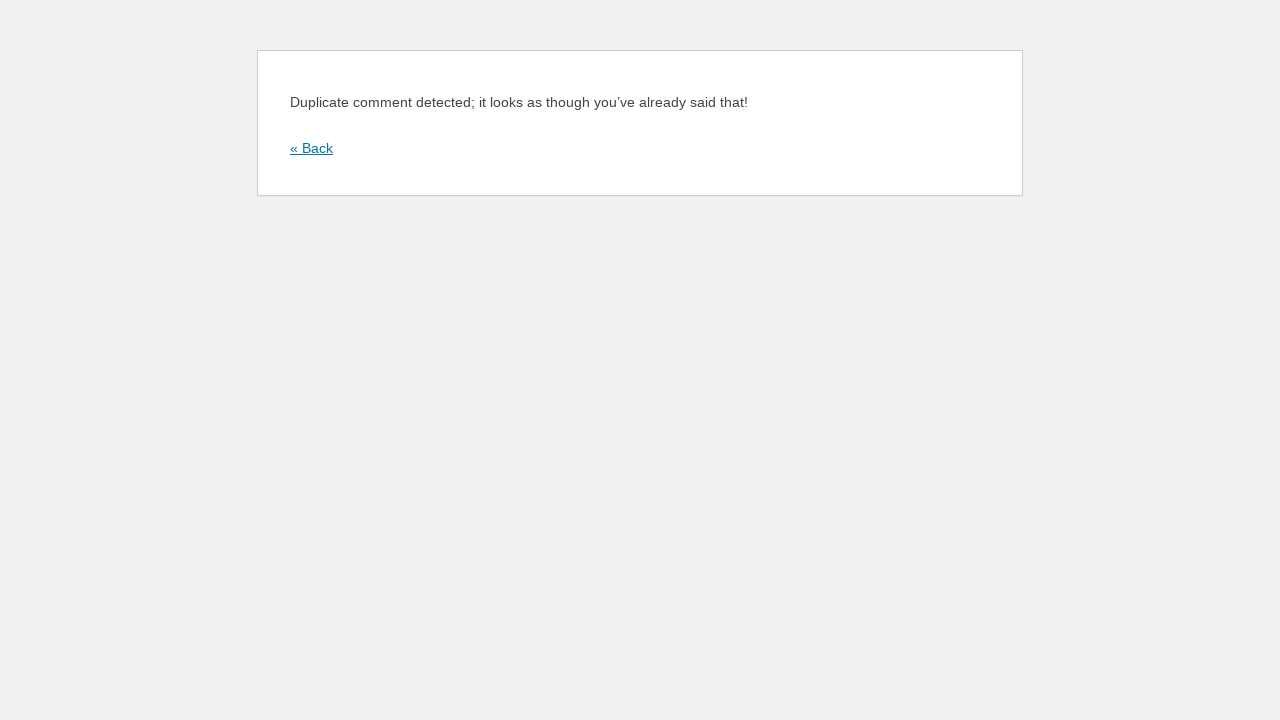